Navigates to the omayo blogspot test page and maximizes the browser window to verify the page loads successfully.

Starting URL: https://omayo.blogspot.com/

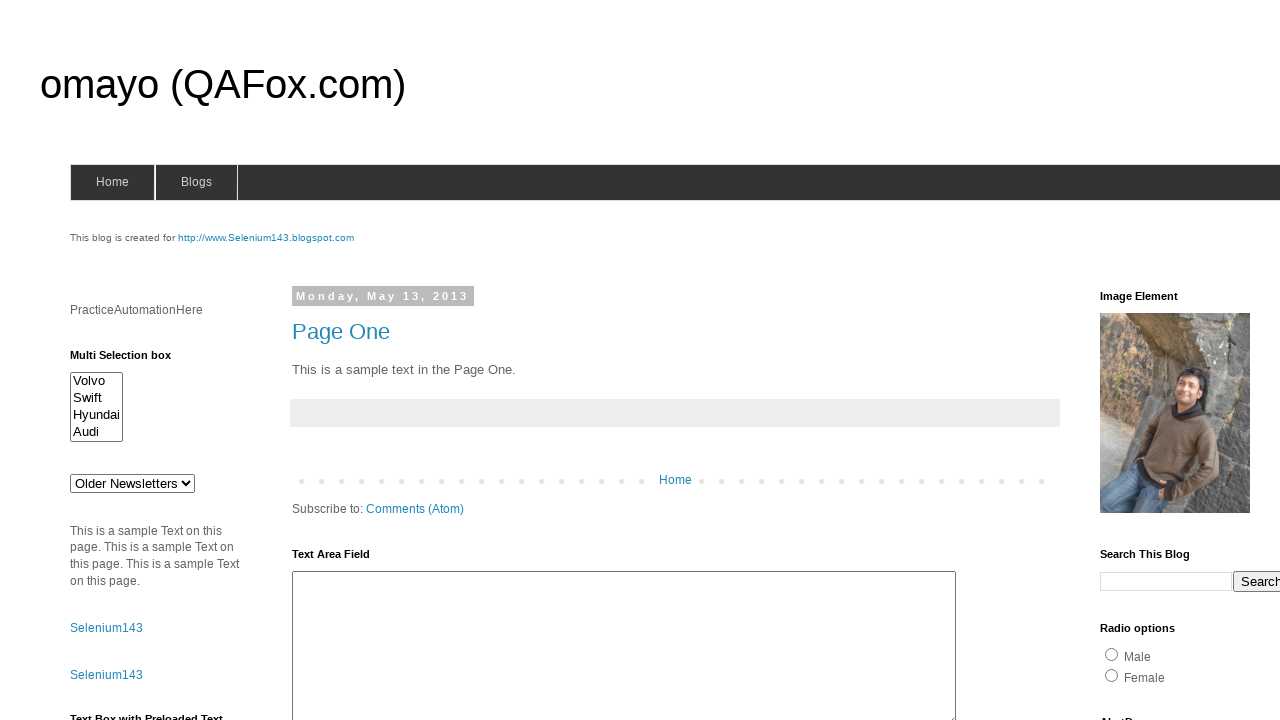

Set viewport size to 1920x1080 to maximize browser window
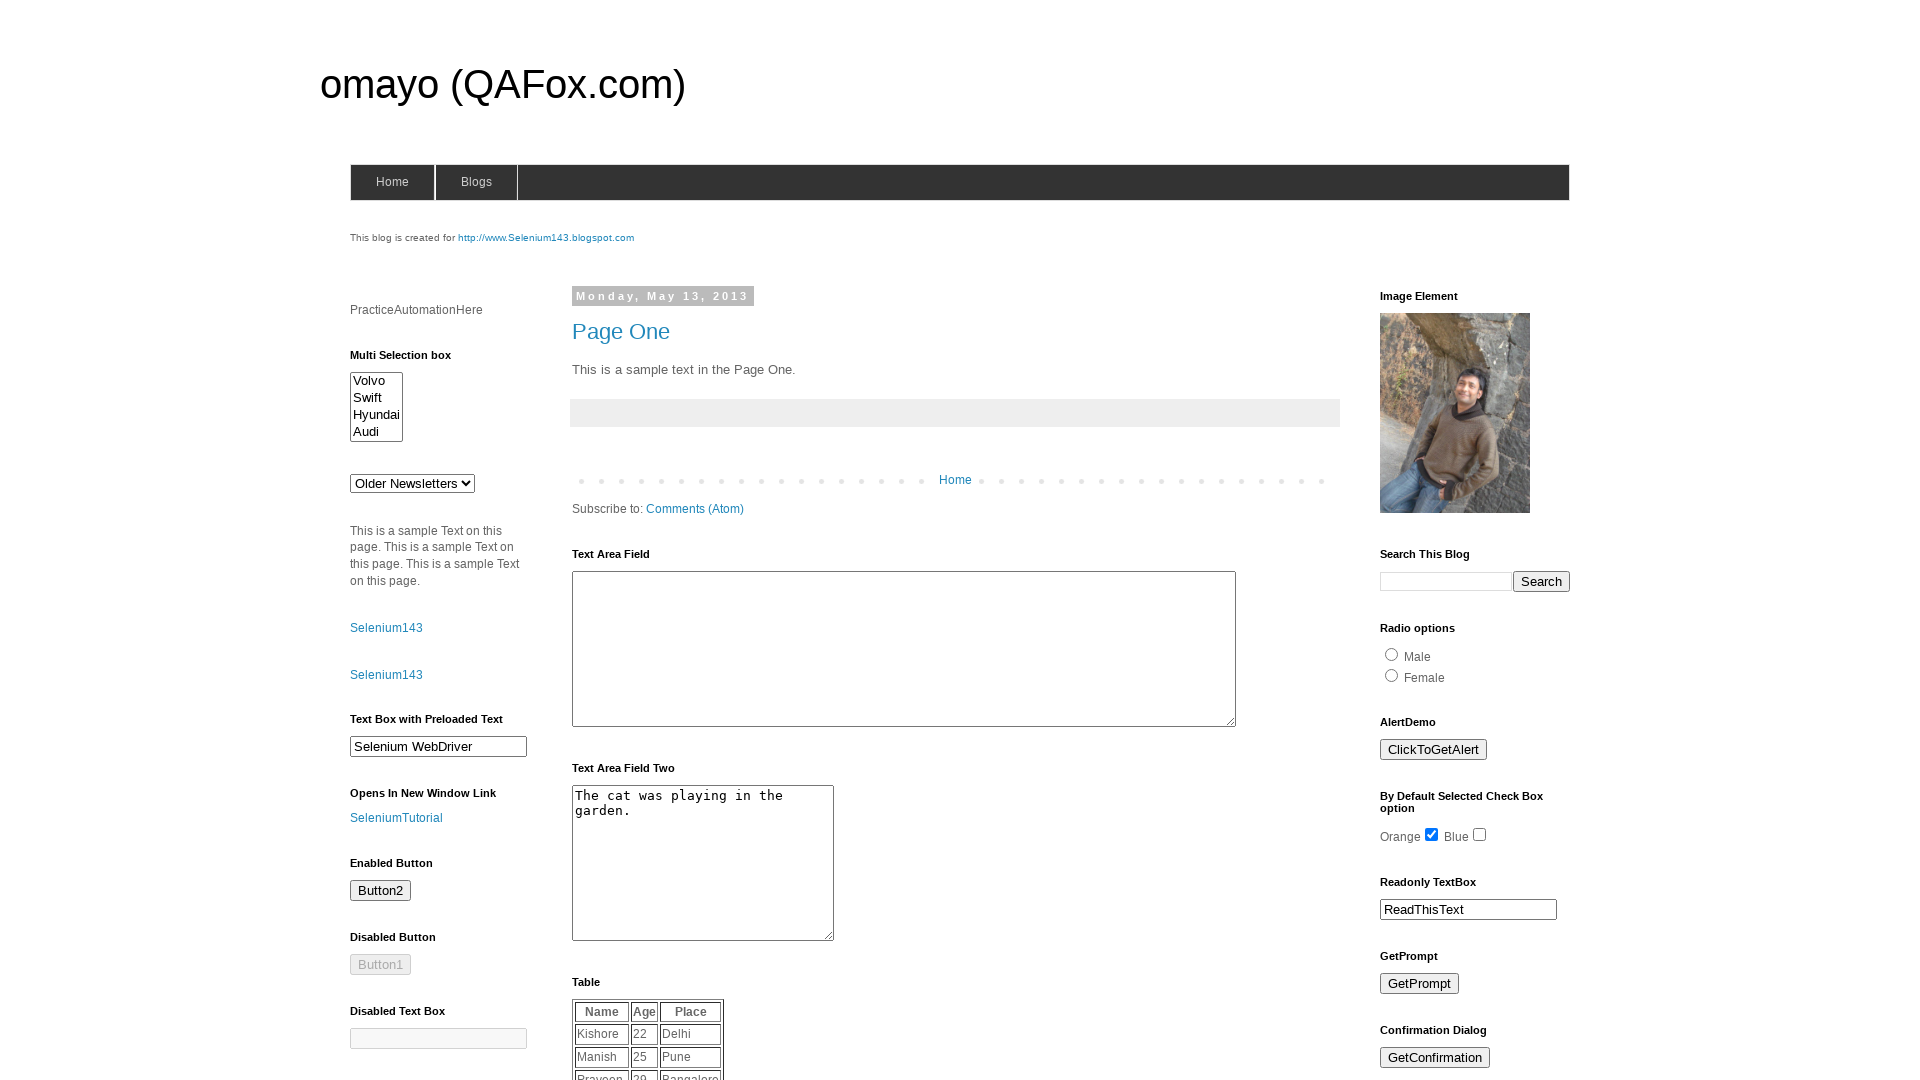

Omayo blogspot test page loaded successfully with DOM content ready
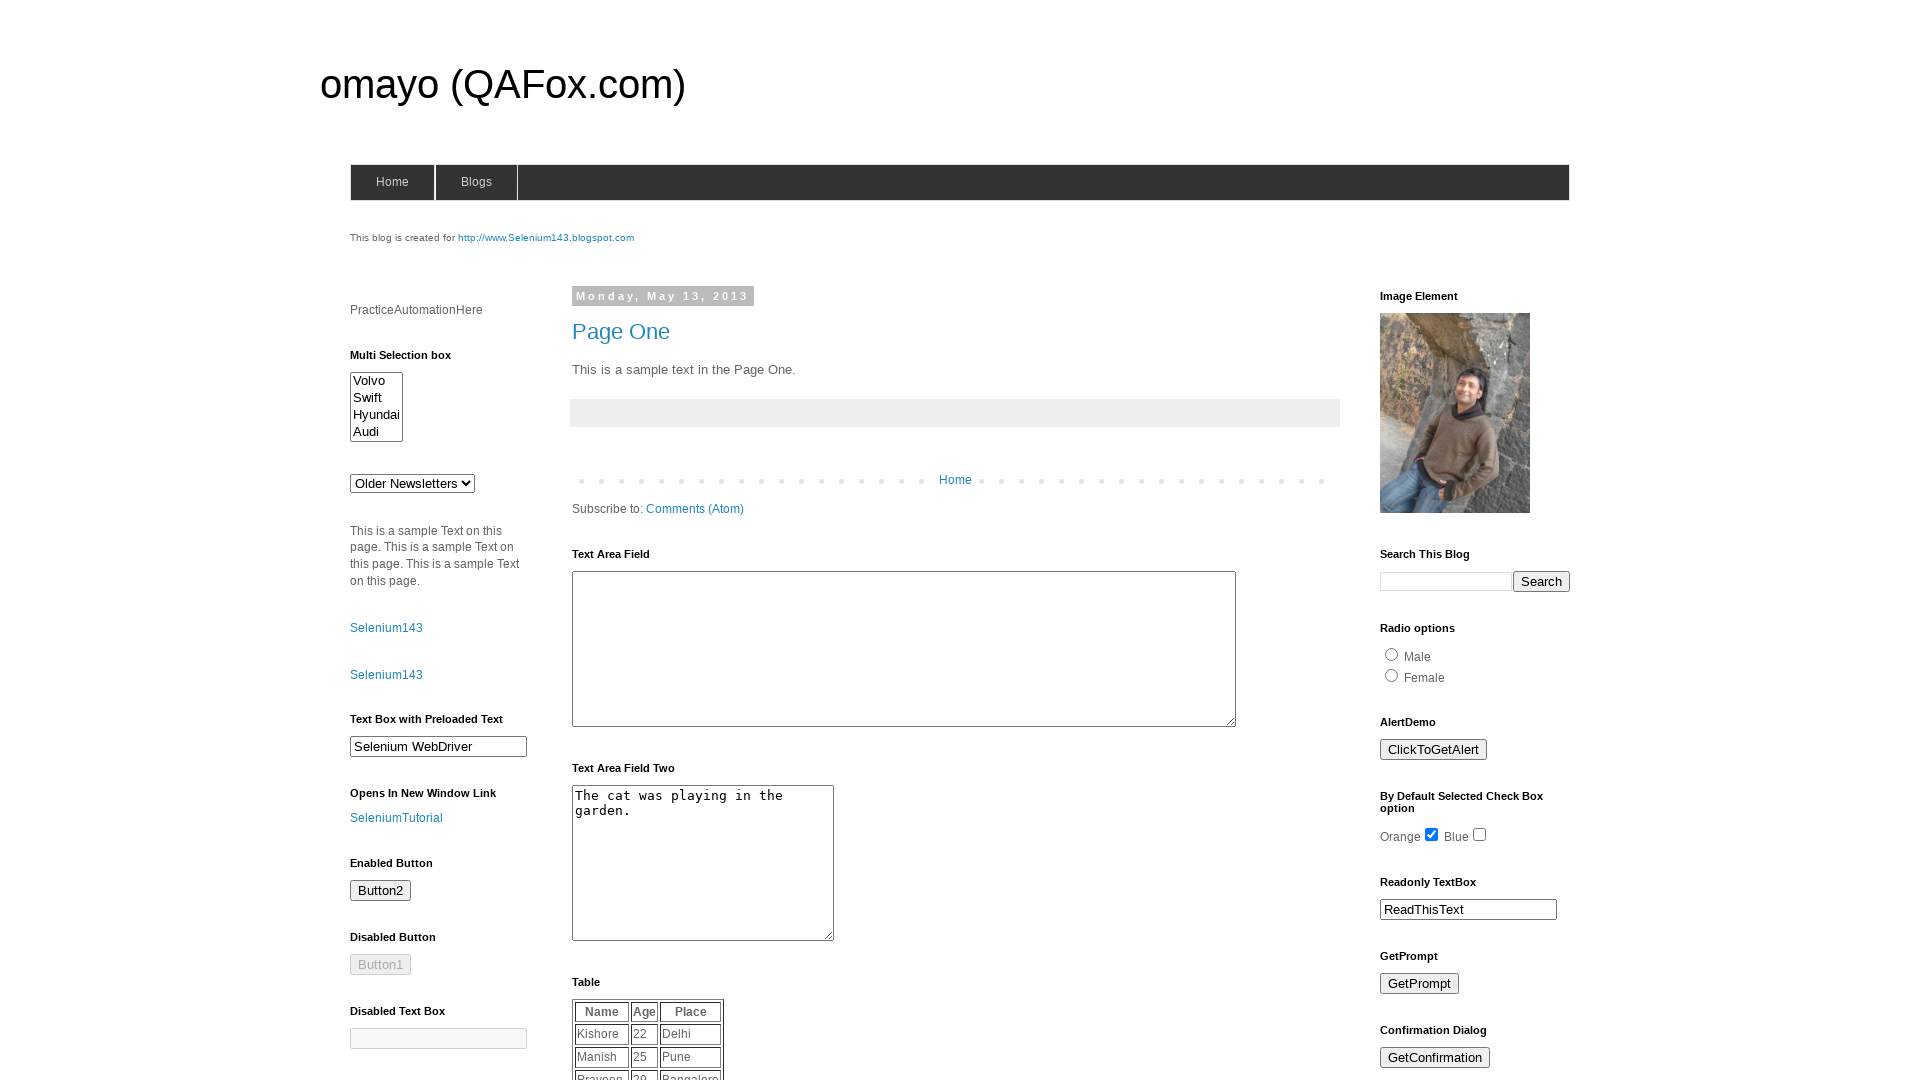

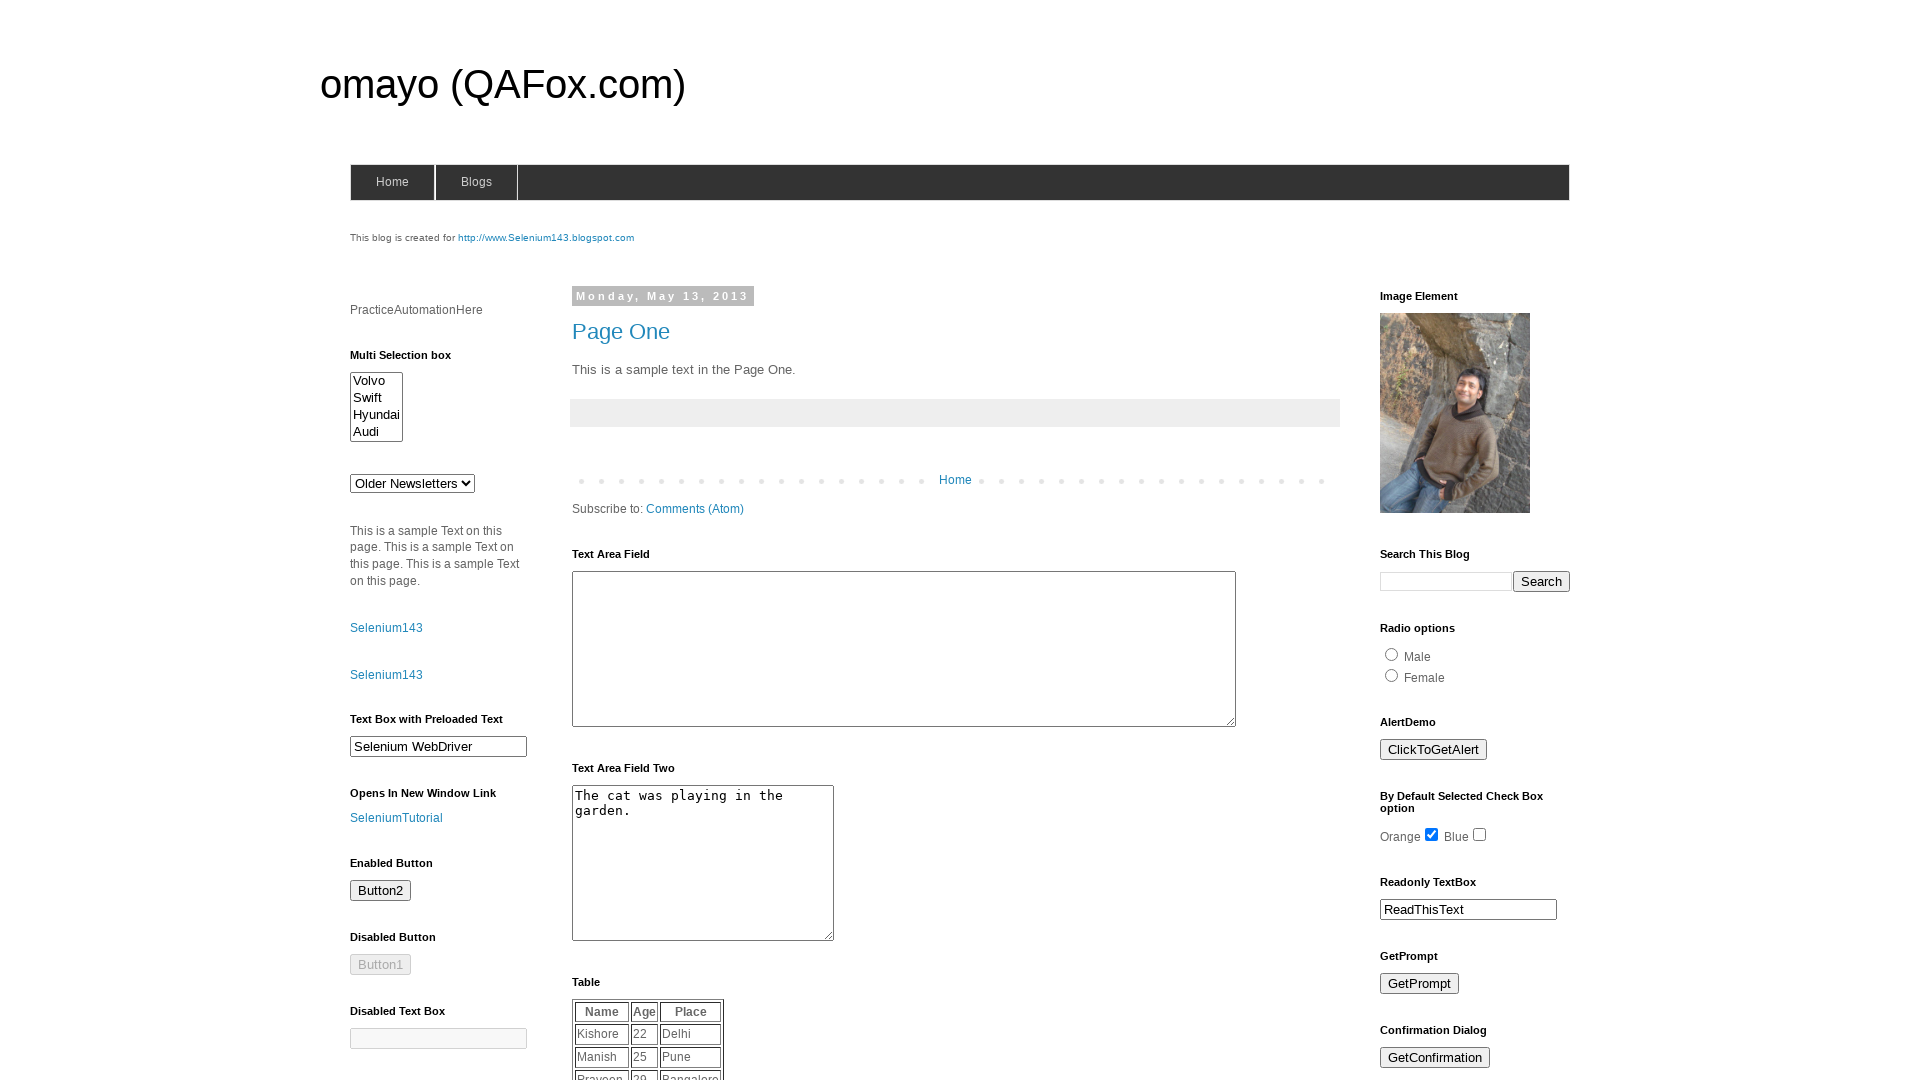